Tests dynamic loading functionality by clicking a Start button and waiting for a hidden element to become visible with loaded content.

Starting URL: https://the-internet.herokuapp.com/dynamic_loading/1

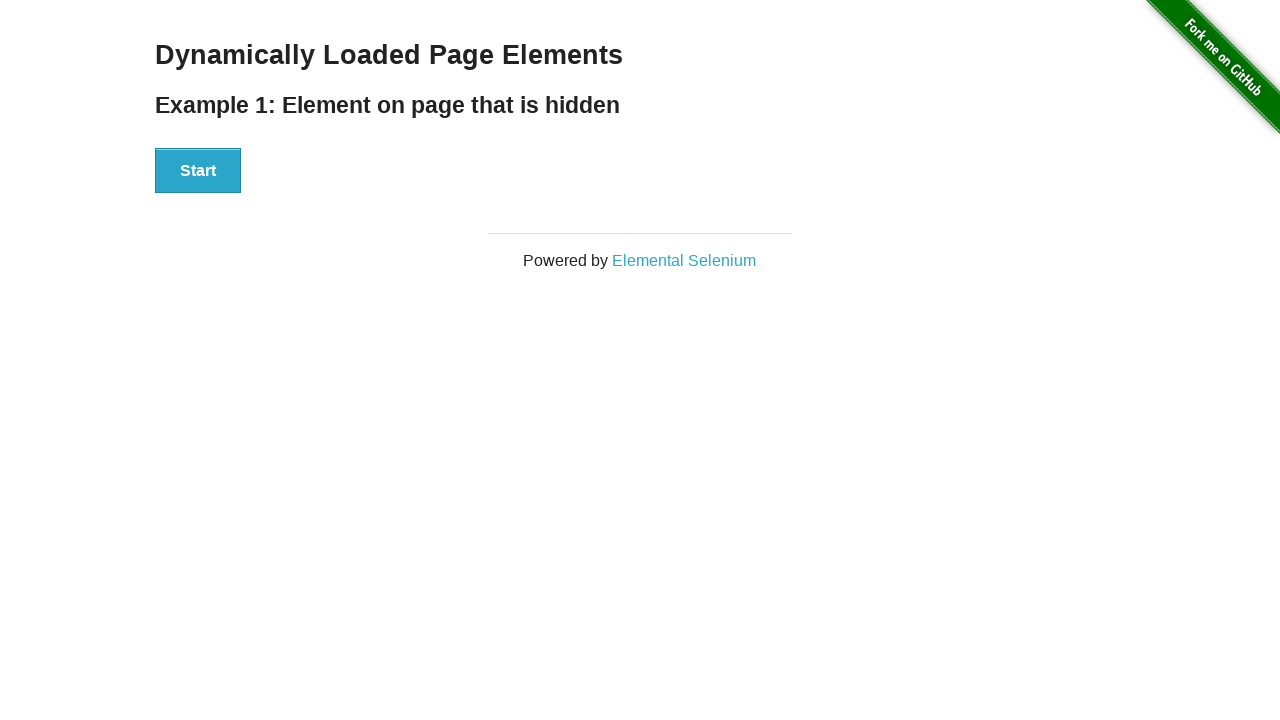

Clicked Start button to initiate dynamic loading at (198, 171) on xpath=//button[text()='Start']
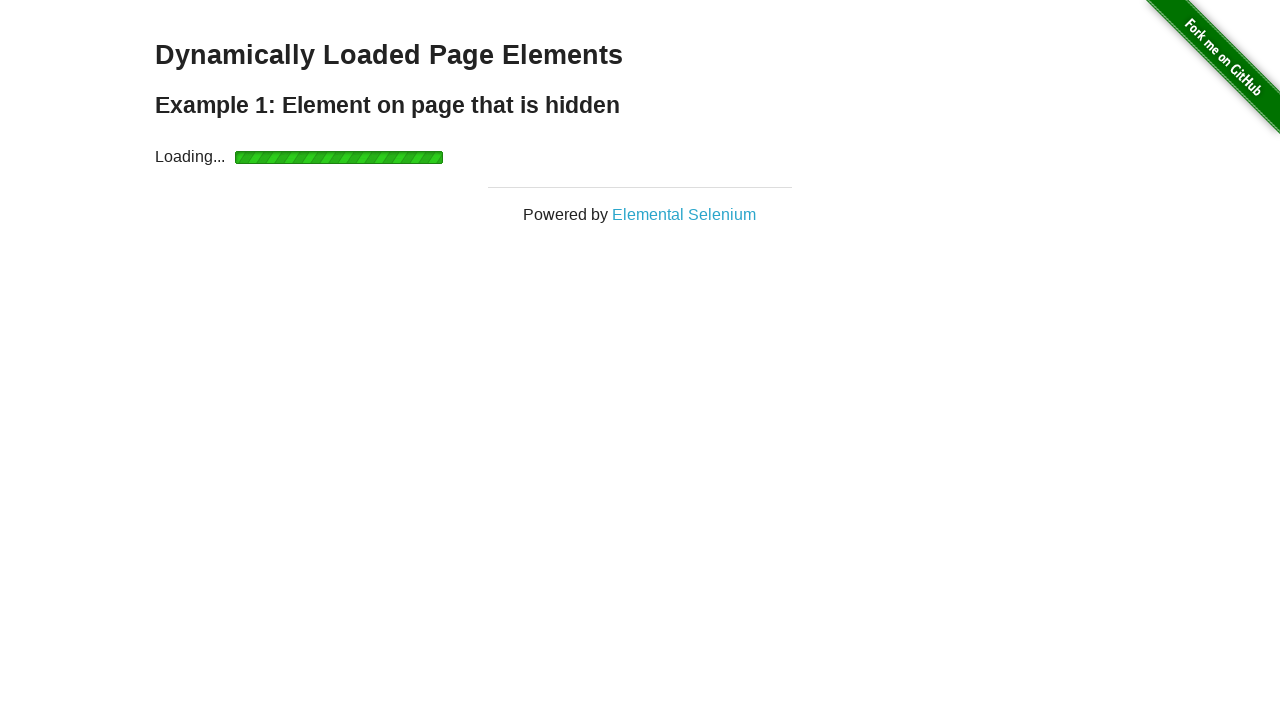

Finish element selector appeared within timeout
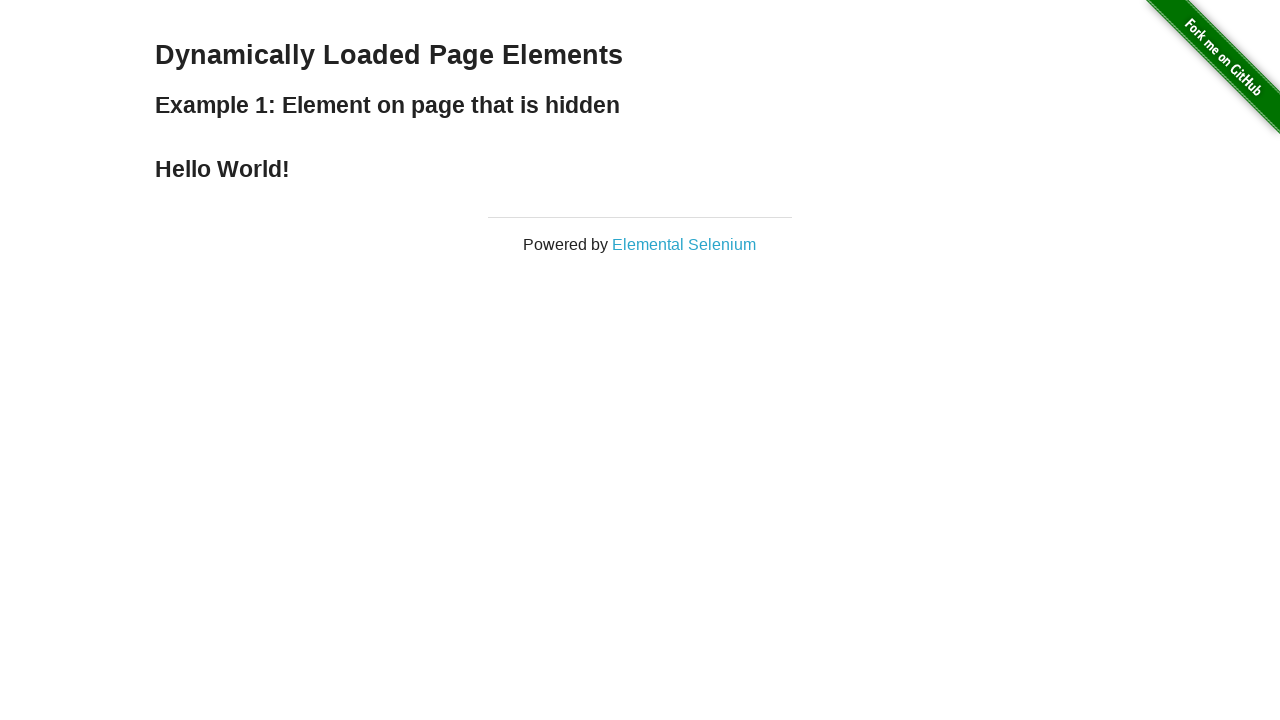

Finish element became visible with loaded content 'Hello World!'
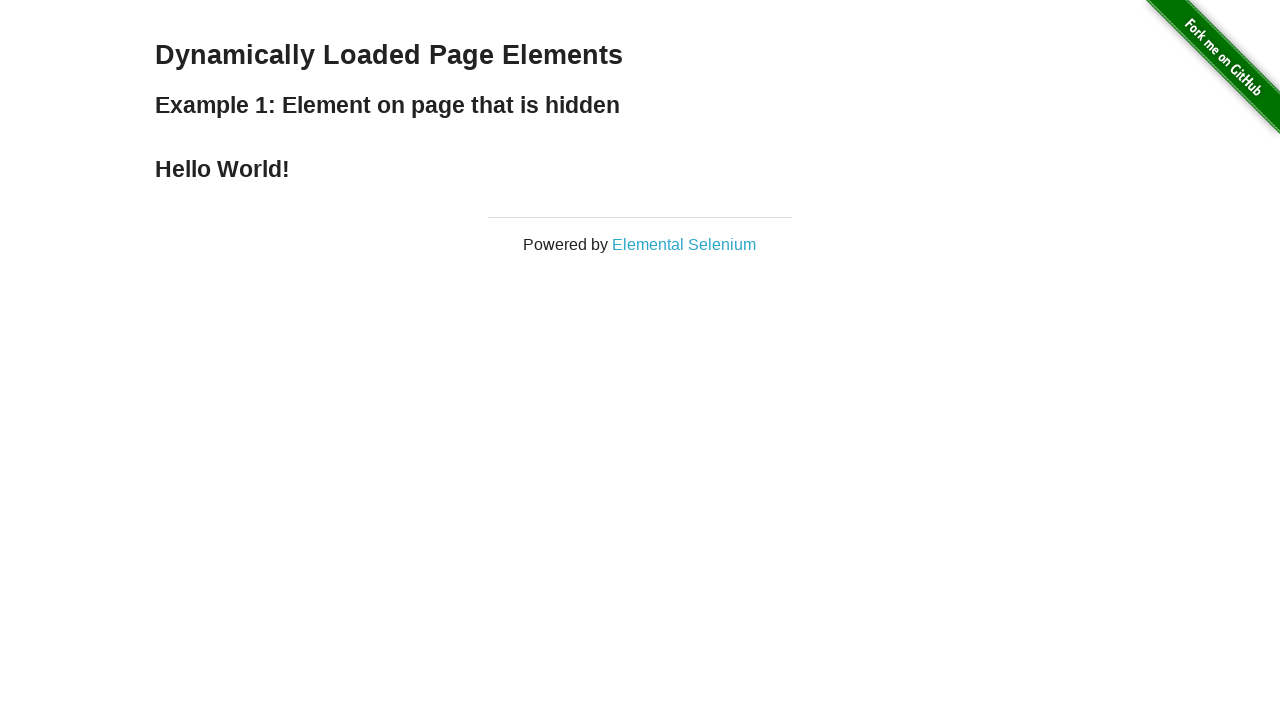

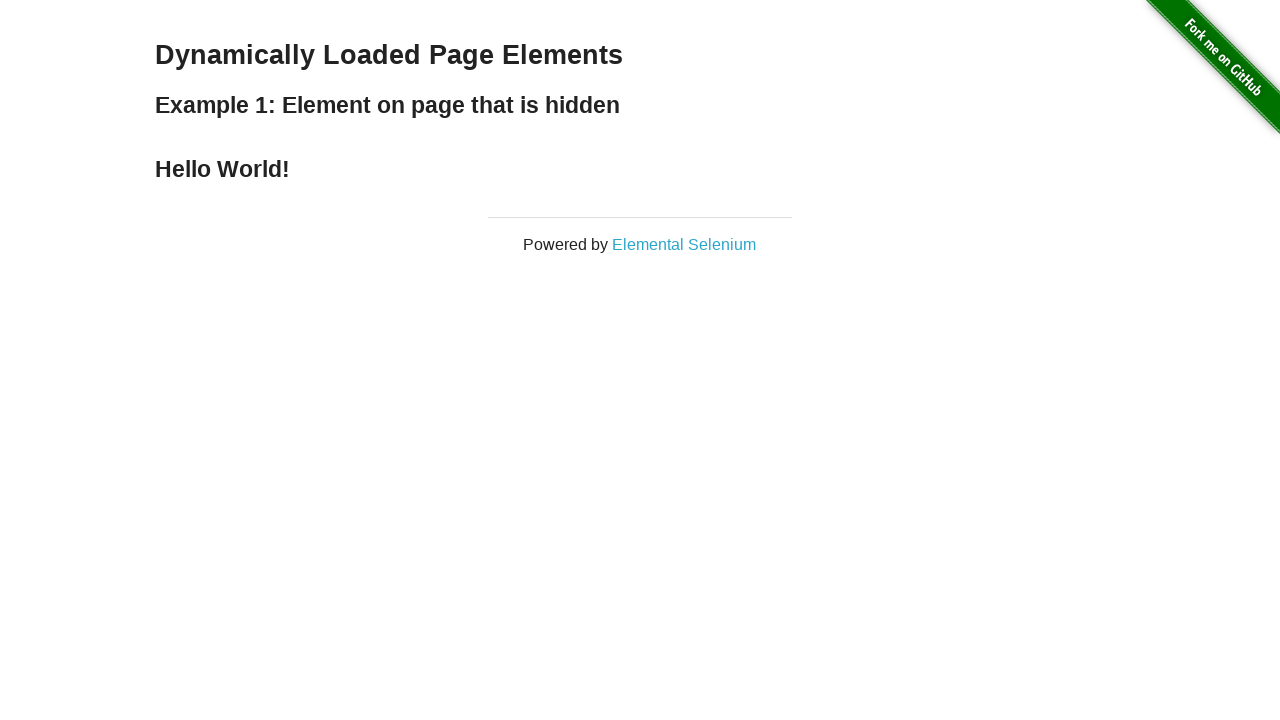